Tests dynamic loading functionality by clicking a start button and waiting for hidden content to become visible

Starting URL: https://the-internet.herokuapp.com/dynamic_loading/1

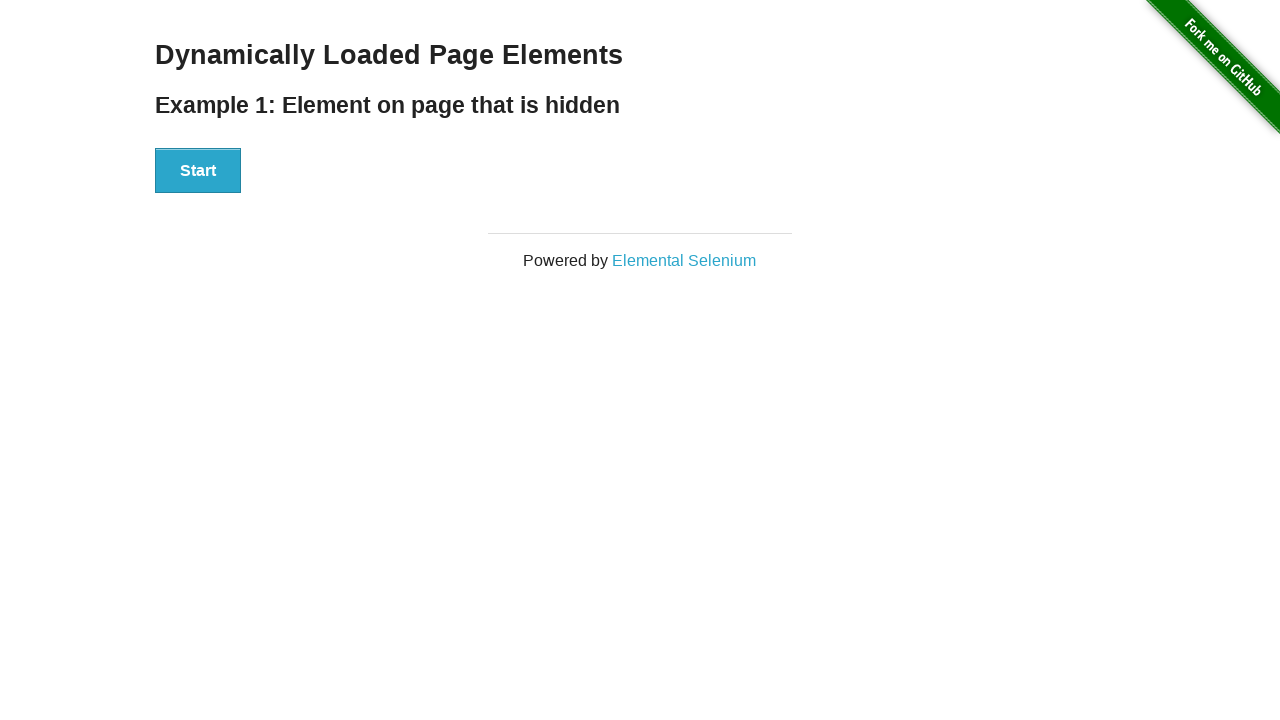

Clicked start button to trigger dynamic loading at (198, 171) on xpath=//*[@id='start']/button
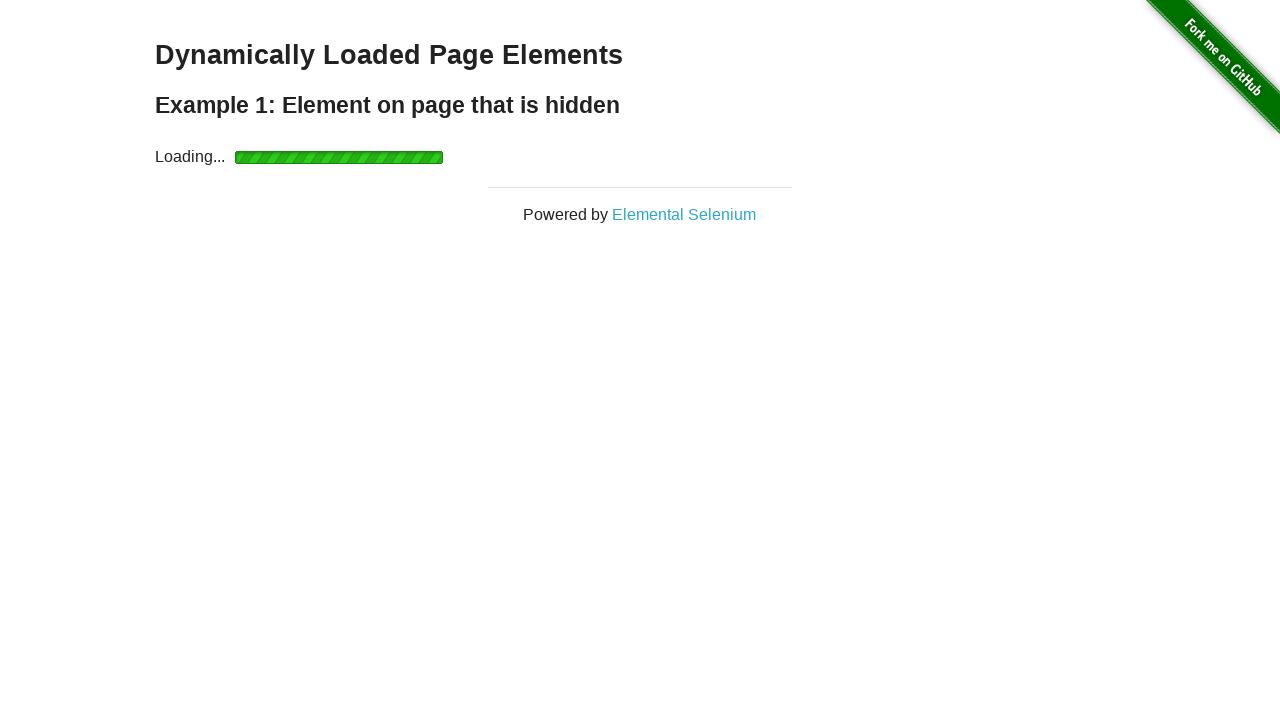

Waited for hidden content to become visible - finish element loaded
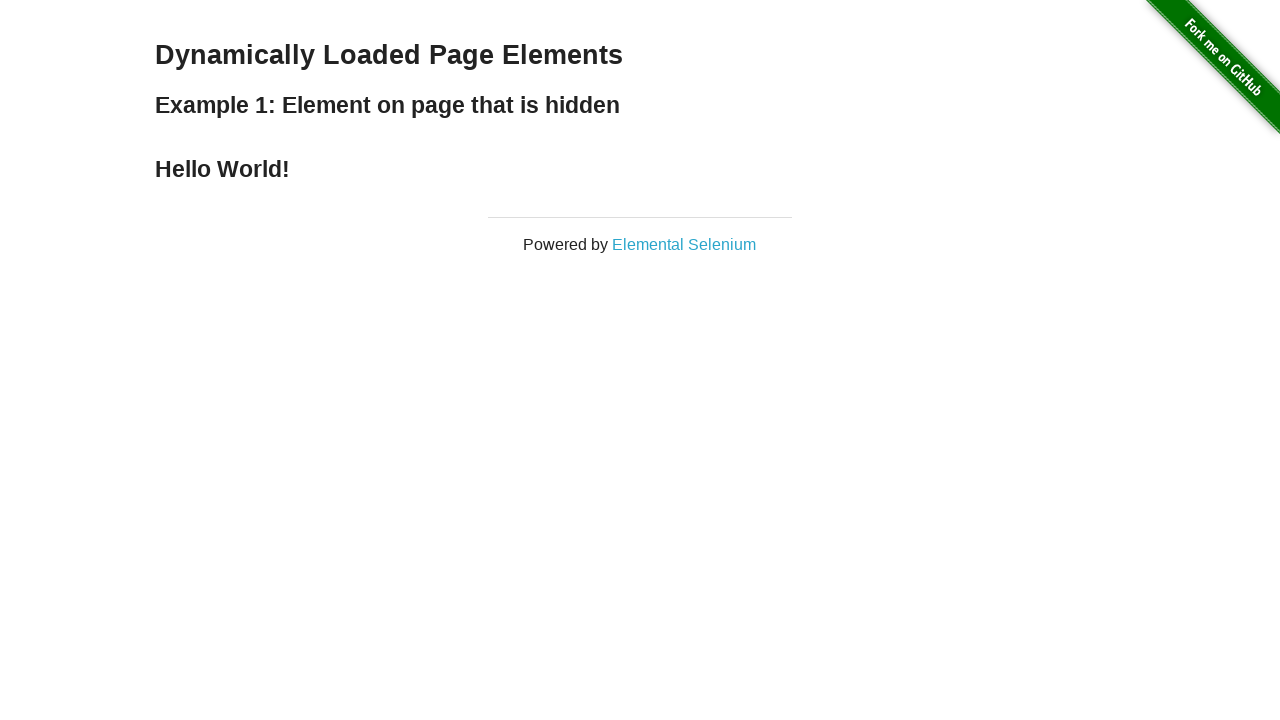

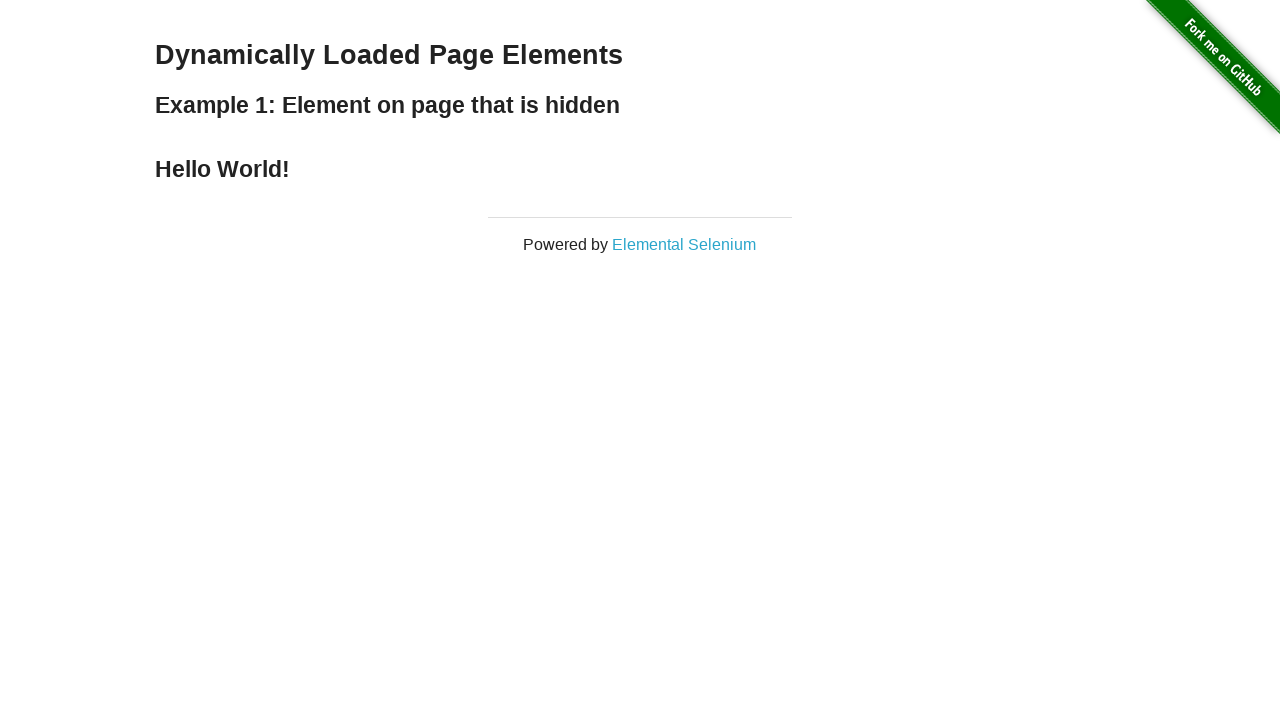